Tests autocomplete dropdown functionality by typing partial text and selecting a matching option from the suggestions

Starting URL: https://rahulshettyacademy.com/dropdownsPractise/

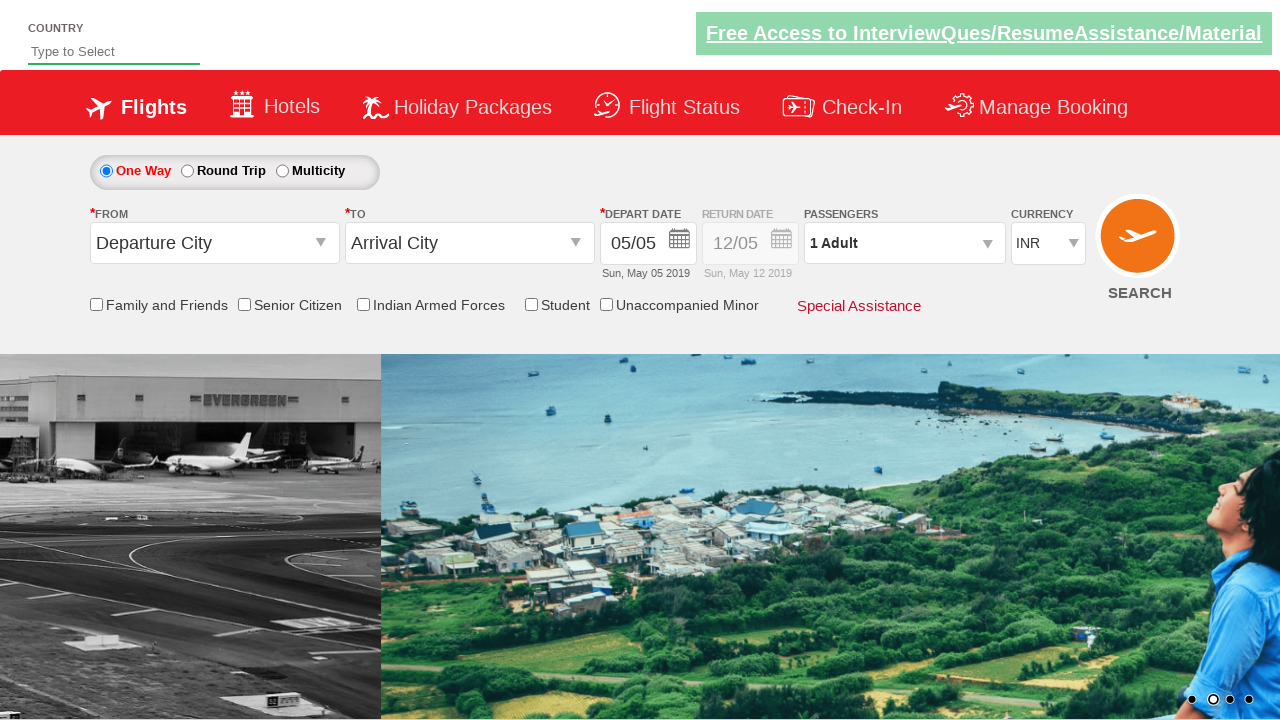

Typed 'ind' in autocomplete field on #autosuggest
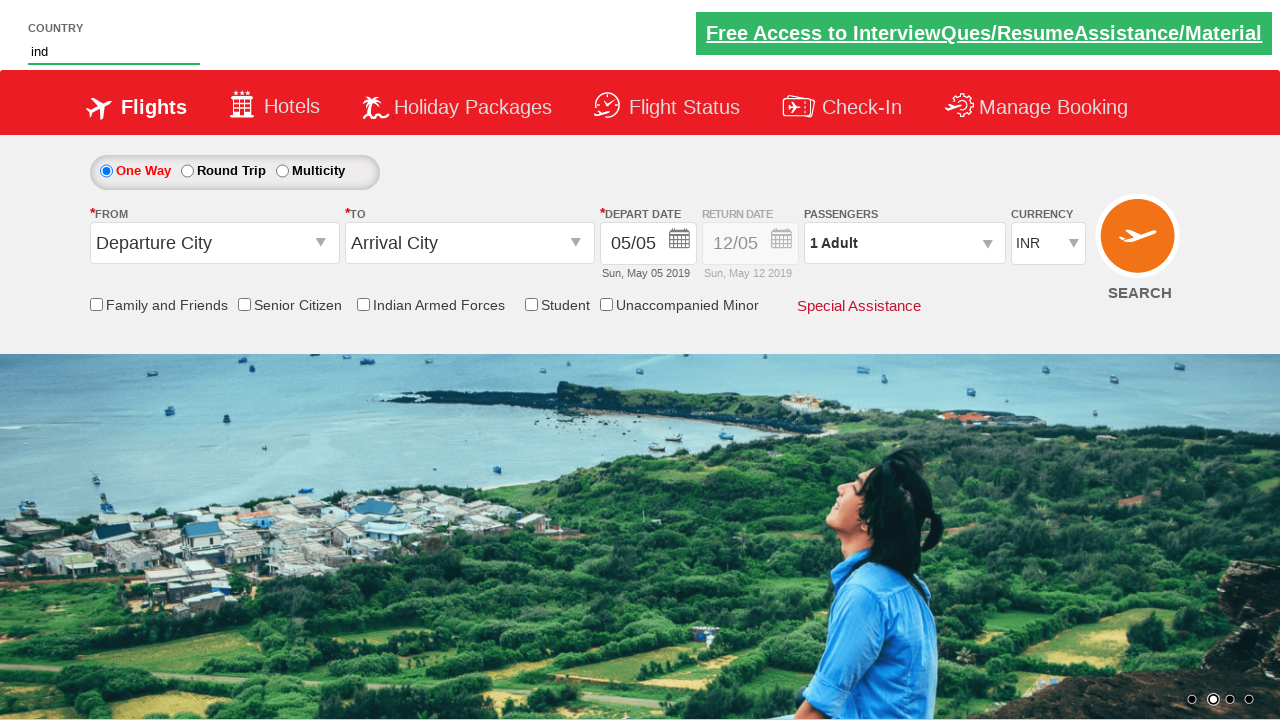

Dropdown suggestions appeared
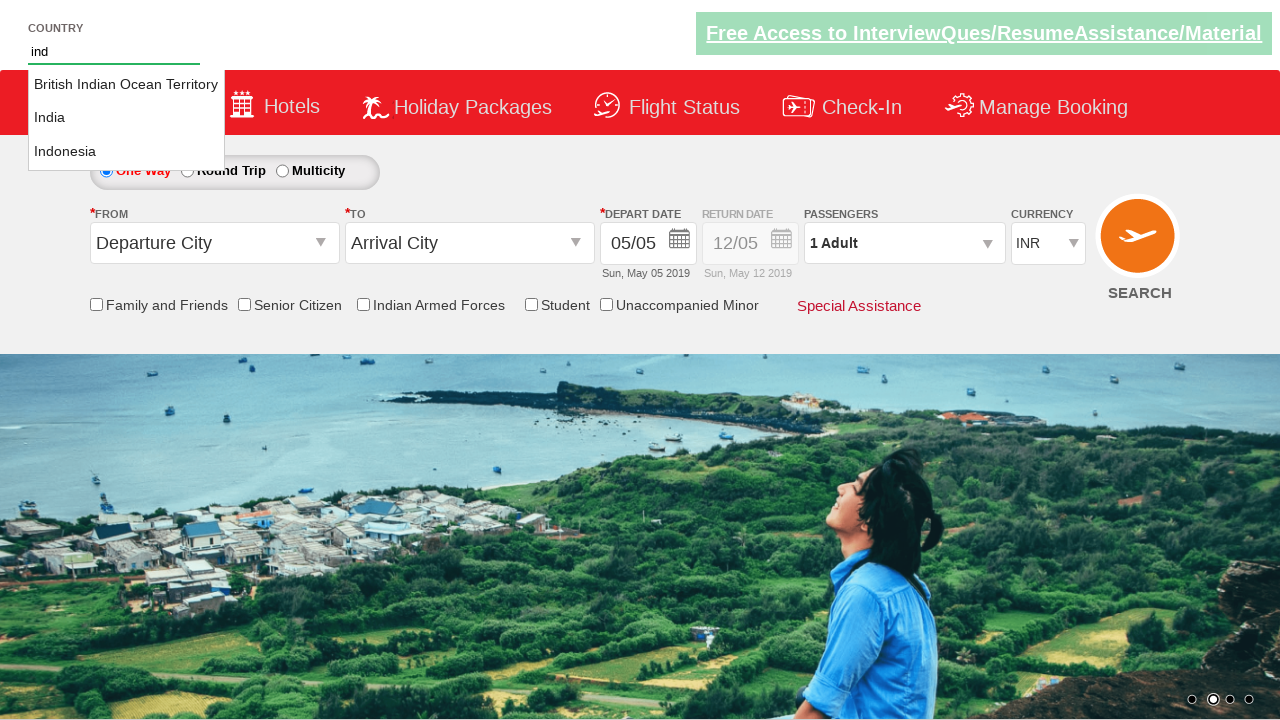

Selected 'India' from dropdown suggestions at (126, 118) on xpath=//li[@class='ui-menu-item']/a >> nth=1
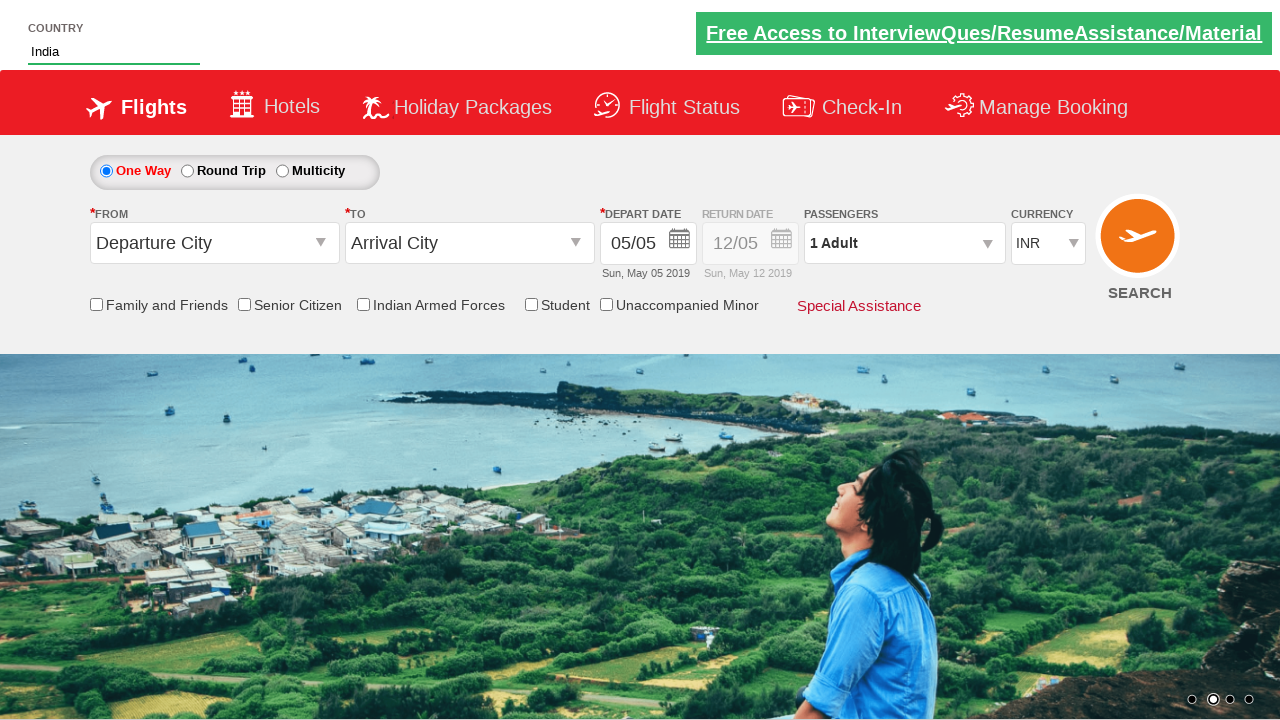

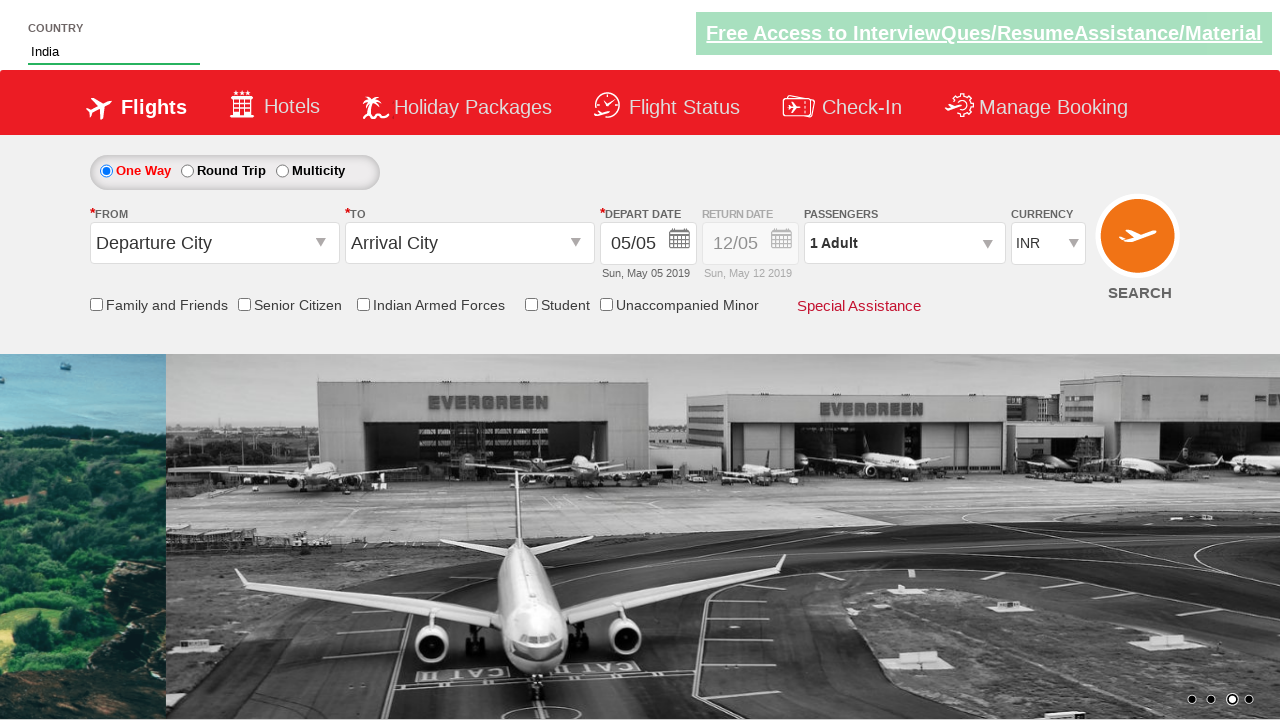